Tests clicking a button identified by its primary class attribute on the UI Testing Playground class attribute challenge page

Starting URL: http://uitestingplayground.com/classattr

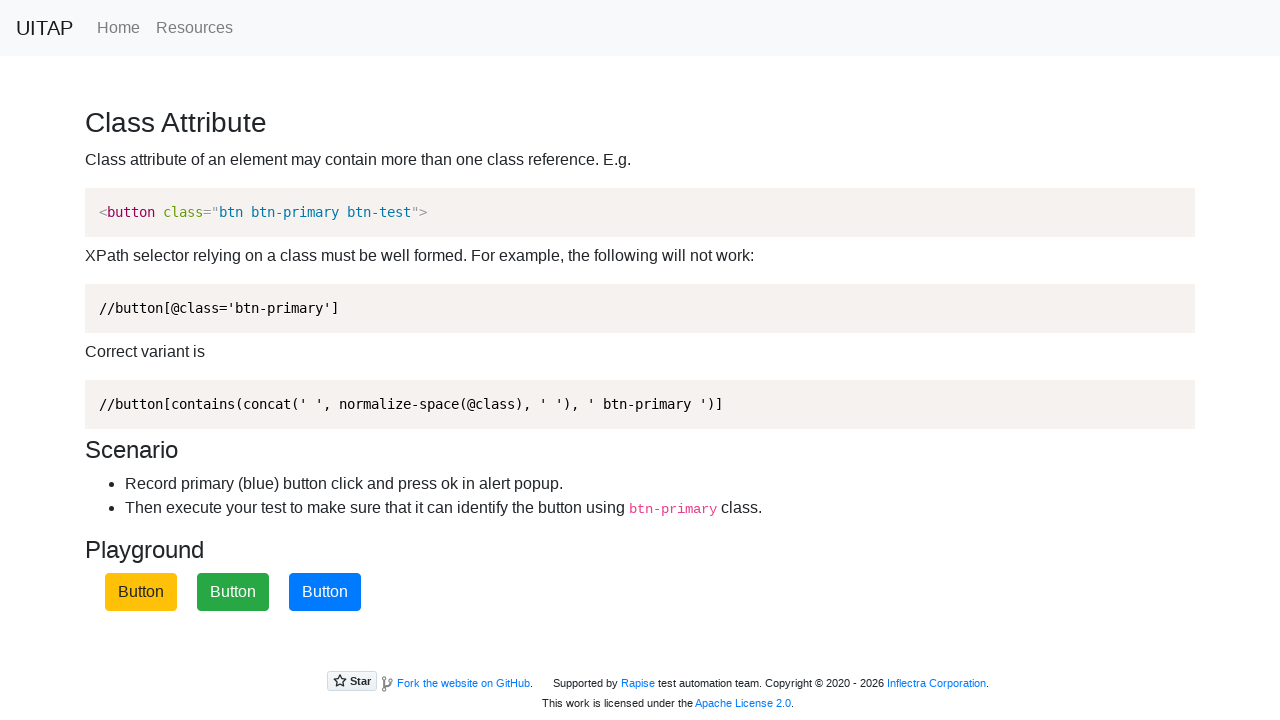

Navigated to UI Testing Playground class attribute challenge page
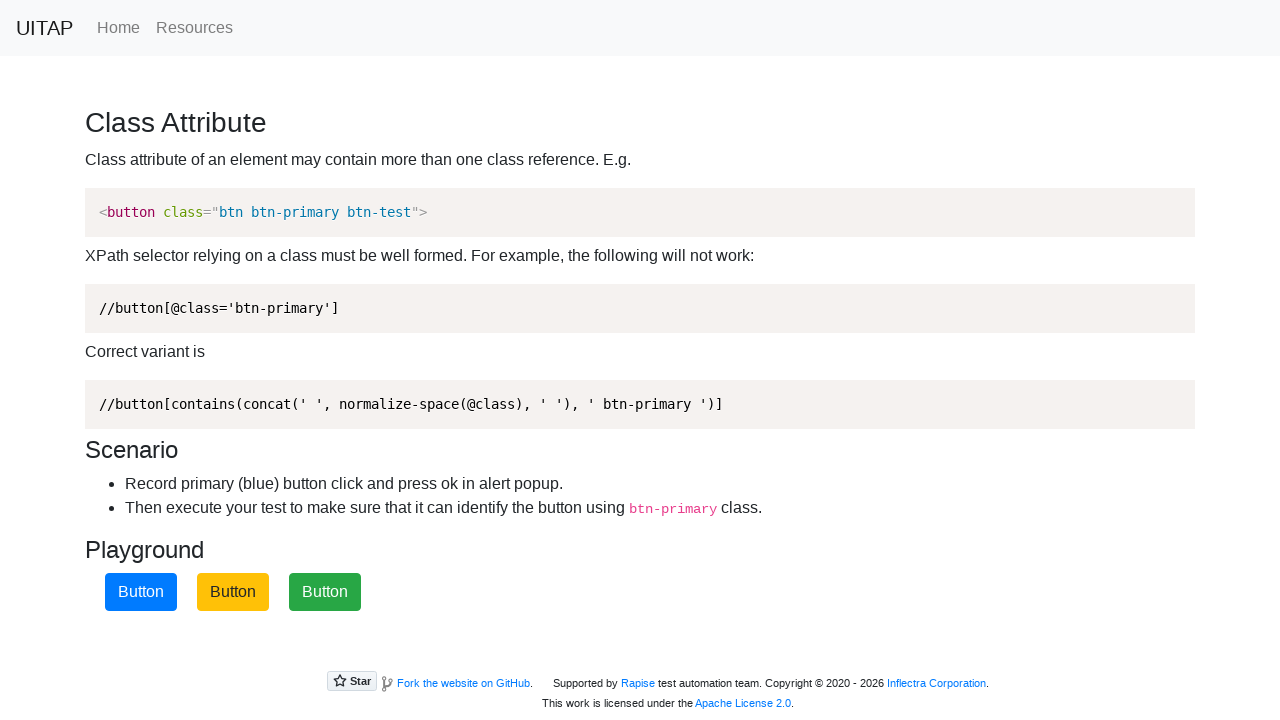

Clicked button identified by primary class attribute at (141, 592) on .btn-primary
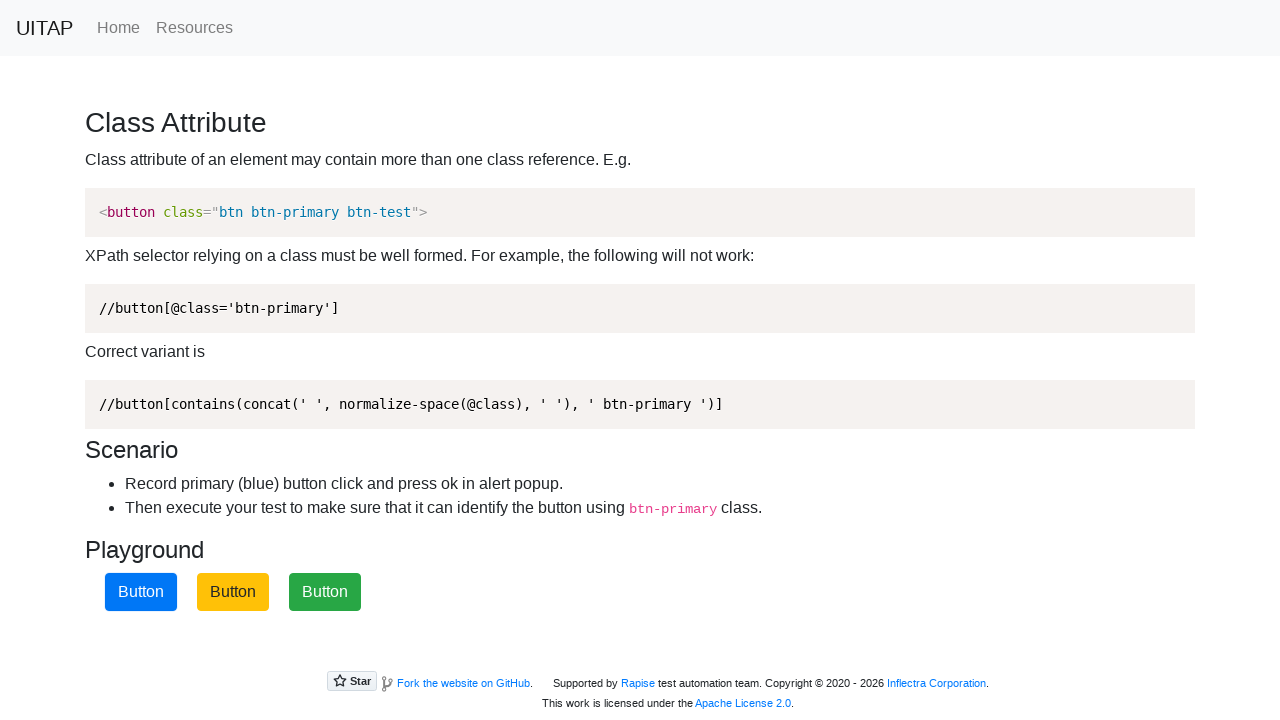

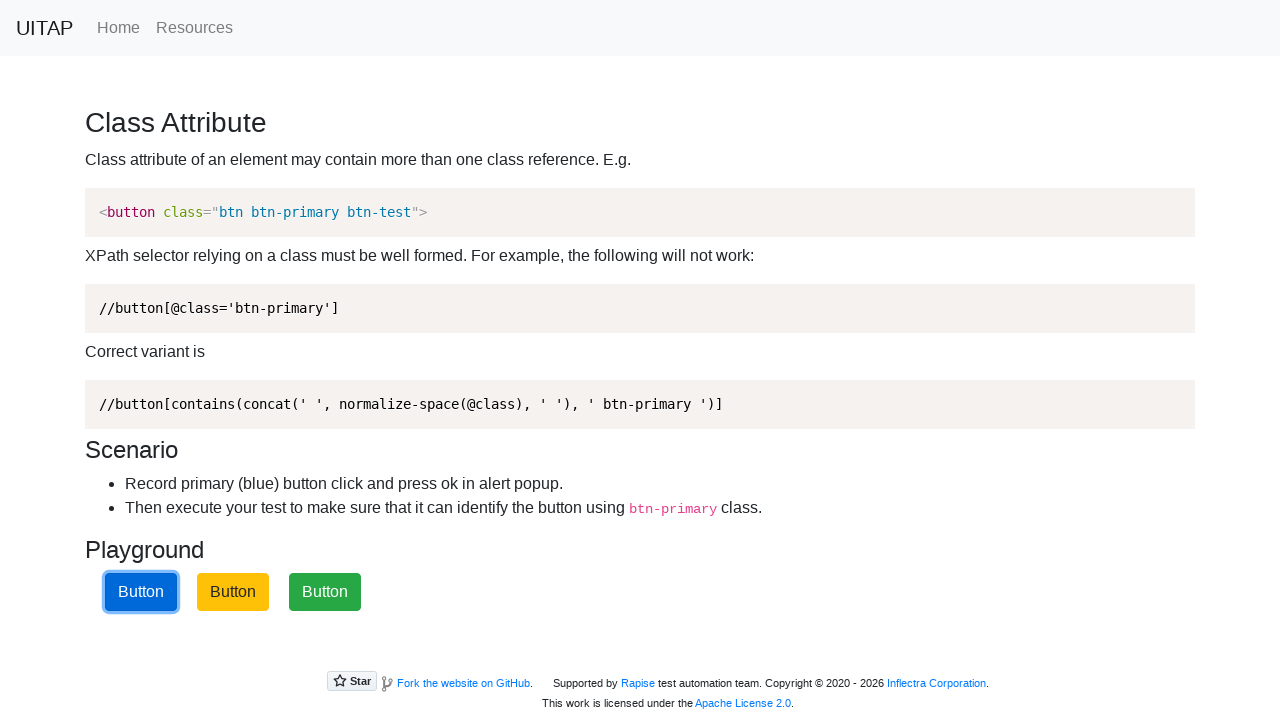